Tests static dropdown selection functionality by selecting options using different methods: by index, by value, and by visible text

Starting URL: https://rahulshettyacademy.com/dropdownsPractise/

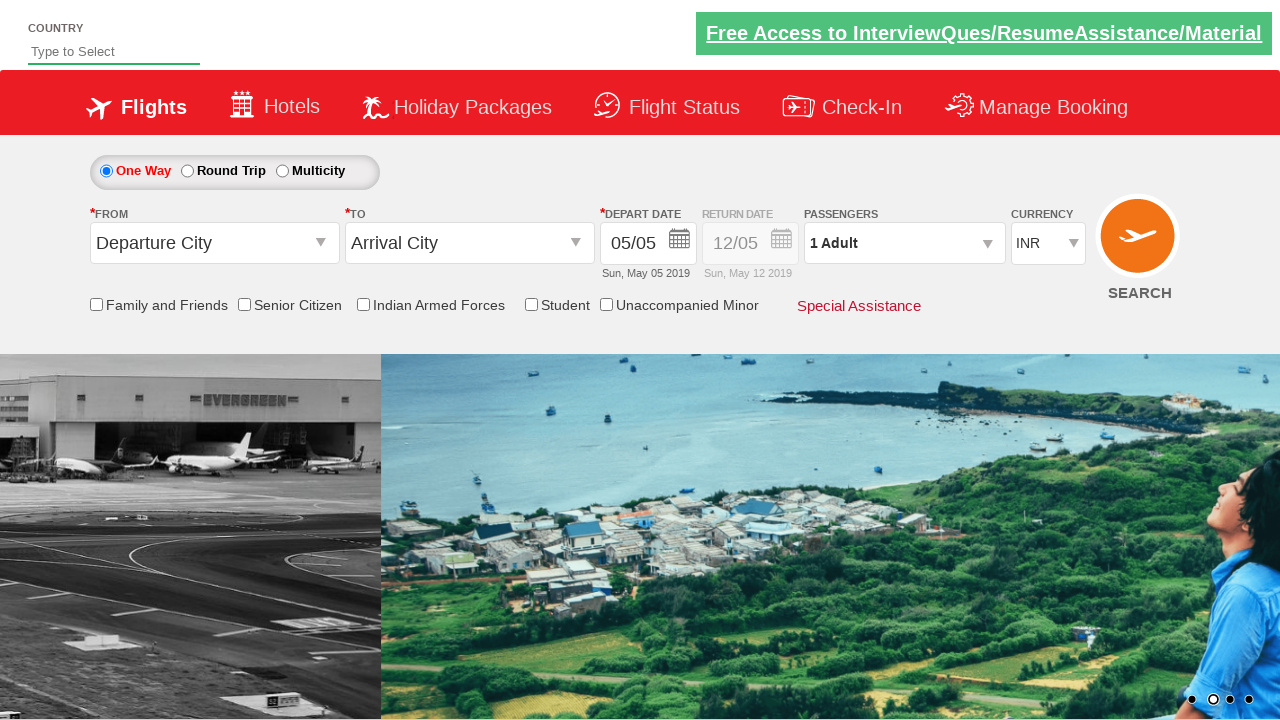

Navigated to dropdowns practice page
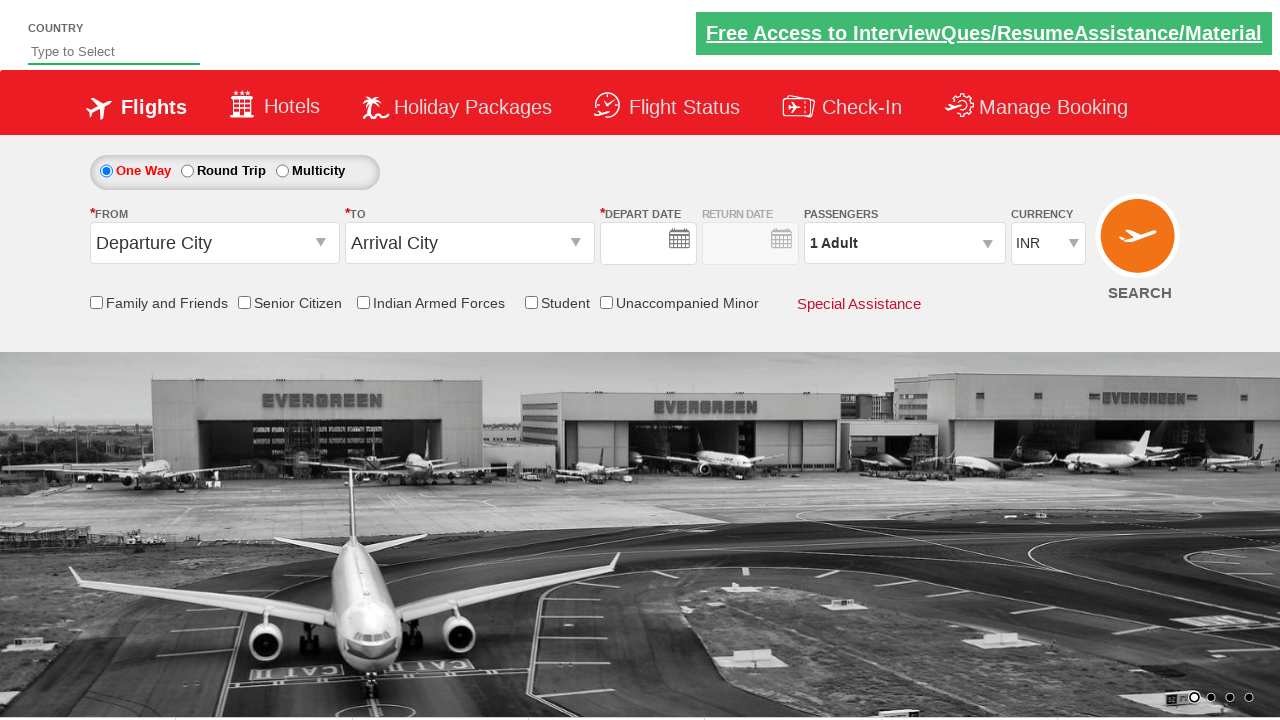

Selected dropdown option by index 1 on #ctl00_mainContent_DropDownListCurrency
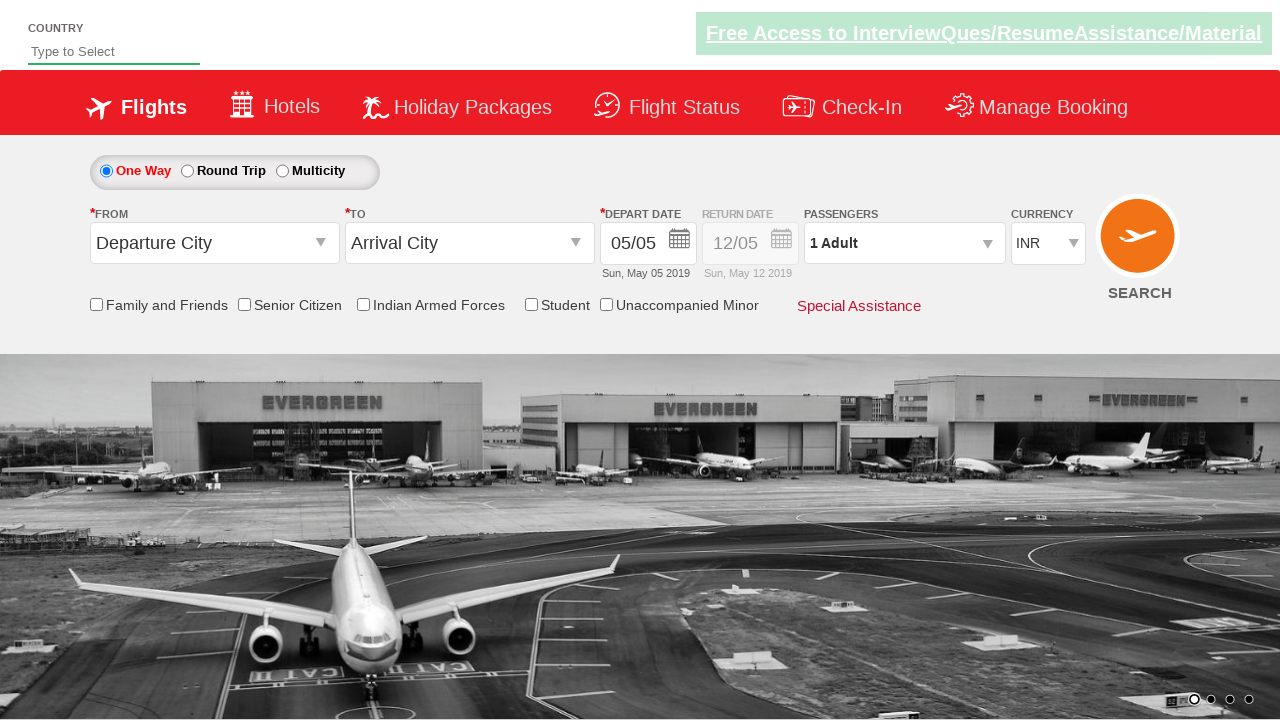

Selected dropdown option by value 'AED' on #ctl00_mainContent_DropDownListCurrency
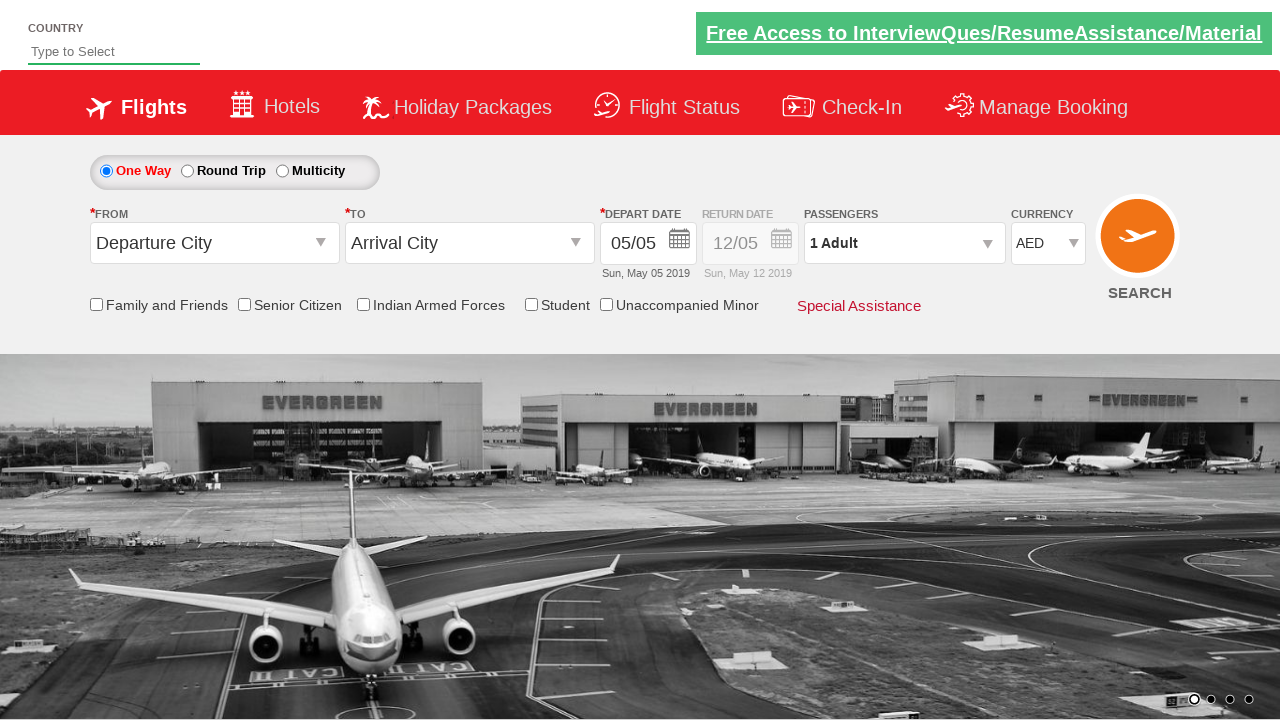

Selected dropdown option by visible text 'USD' on #ctl00_mainContent_DropDownListCurrency
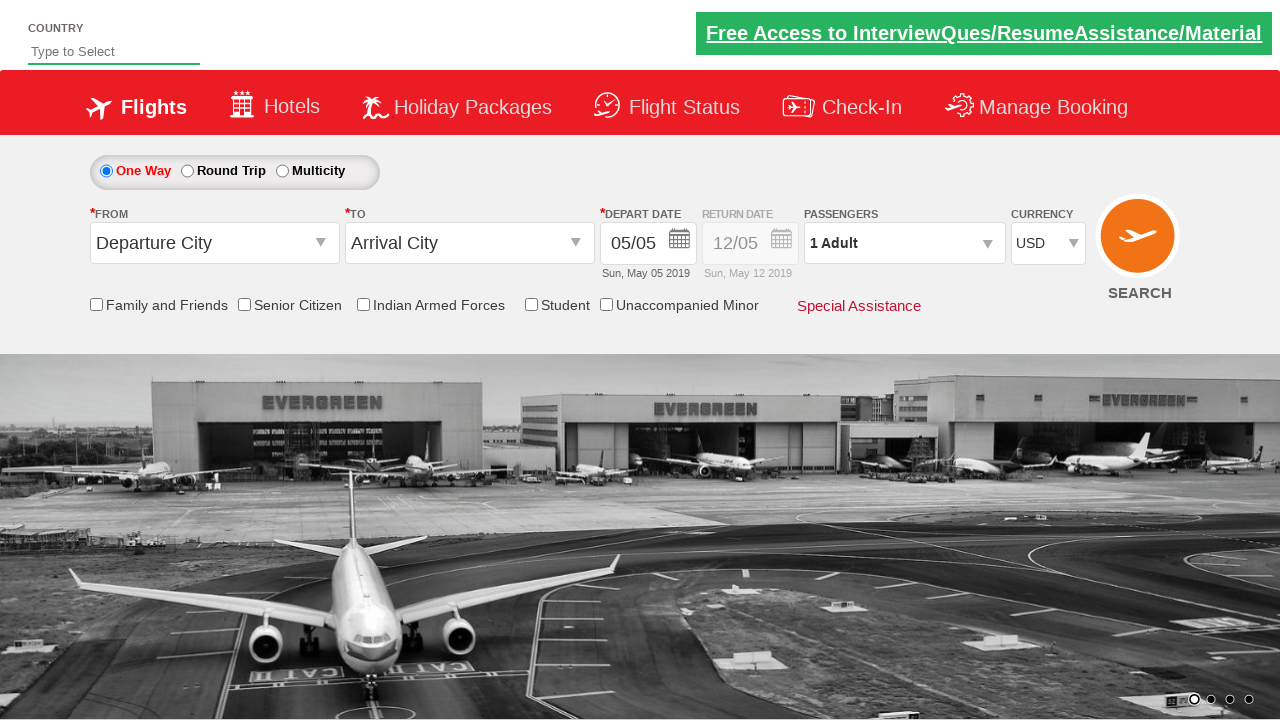

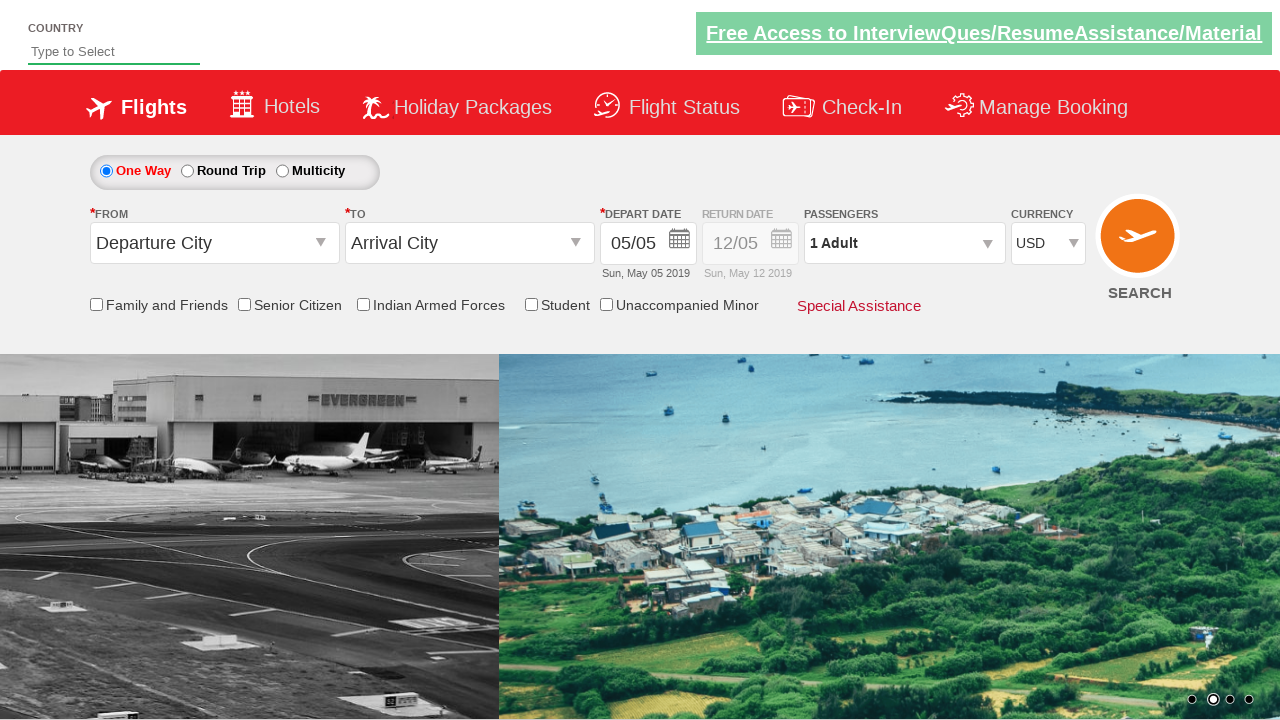